Tests adding a product to the shopping cart on a demo e-commerce site by clicking the Add to Cart button and verifying the product appears in the cart pane.

Starting URL: https://bstackdemo.com/

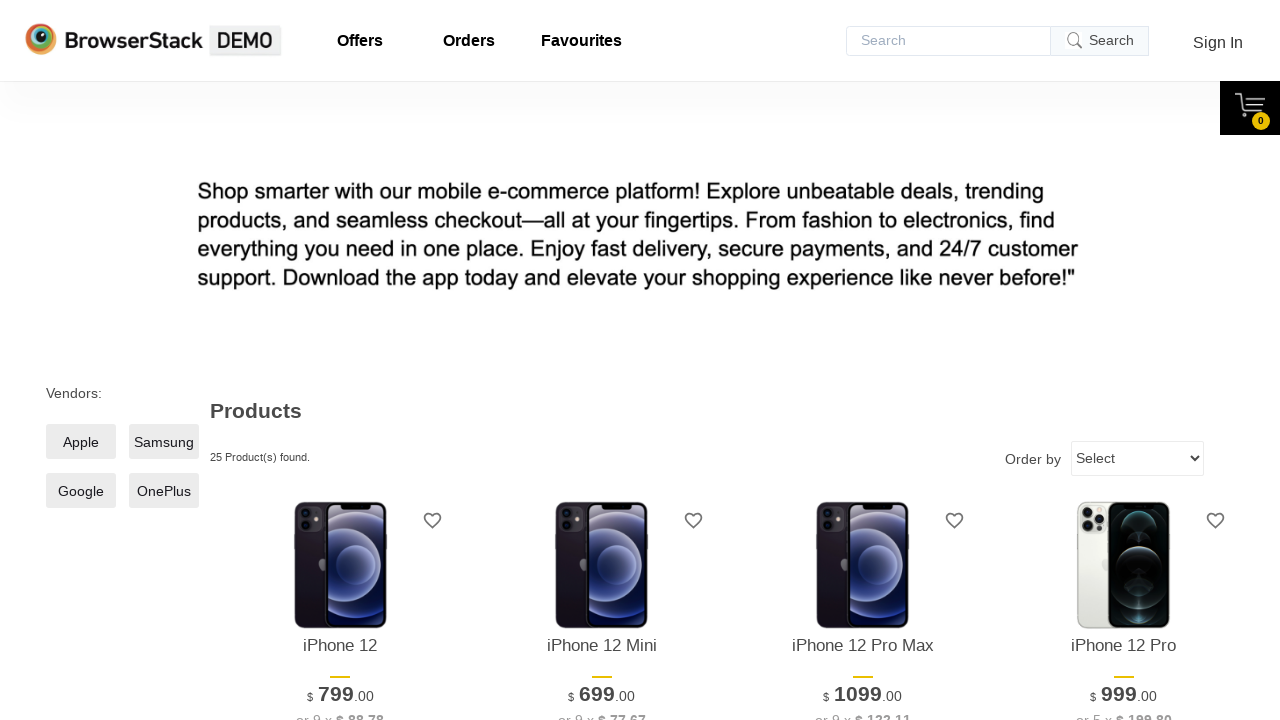

Waited for page title to be 'StackDemo'
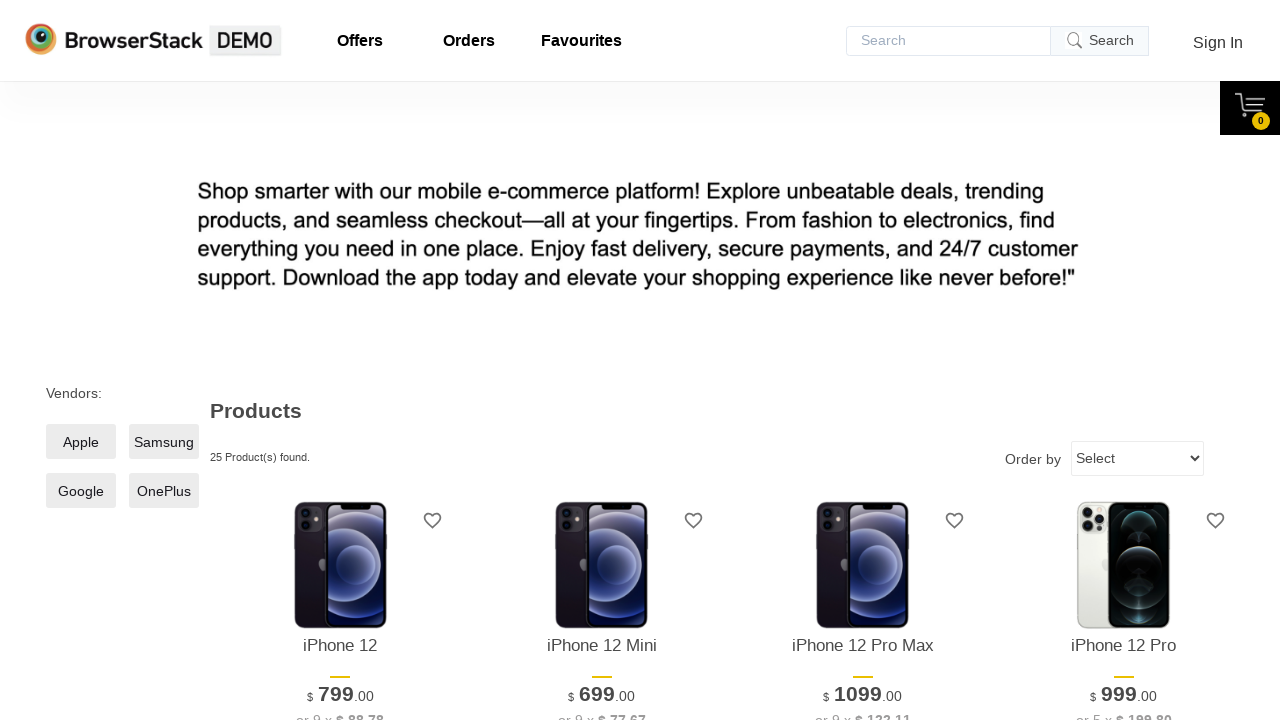

Retrieved product name: iPhone 12
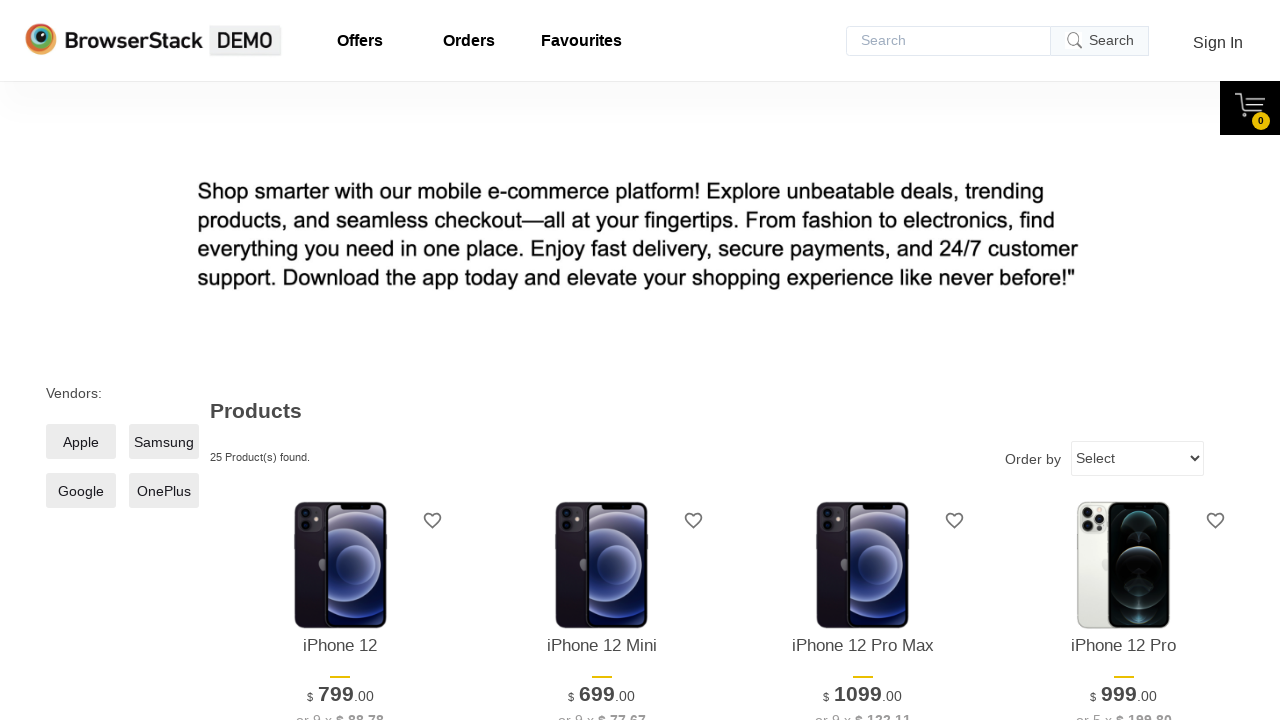

Clicked 'Add to Cart' button for first product at (340, 361) on xpath=//*[@id='1']/div[4]
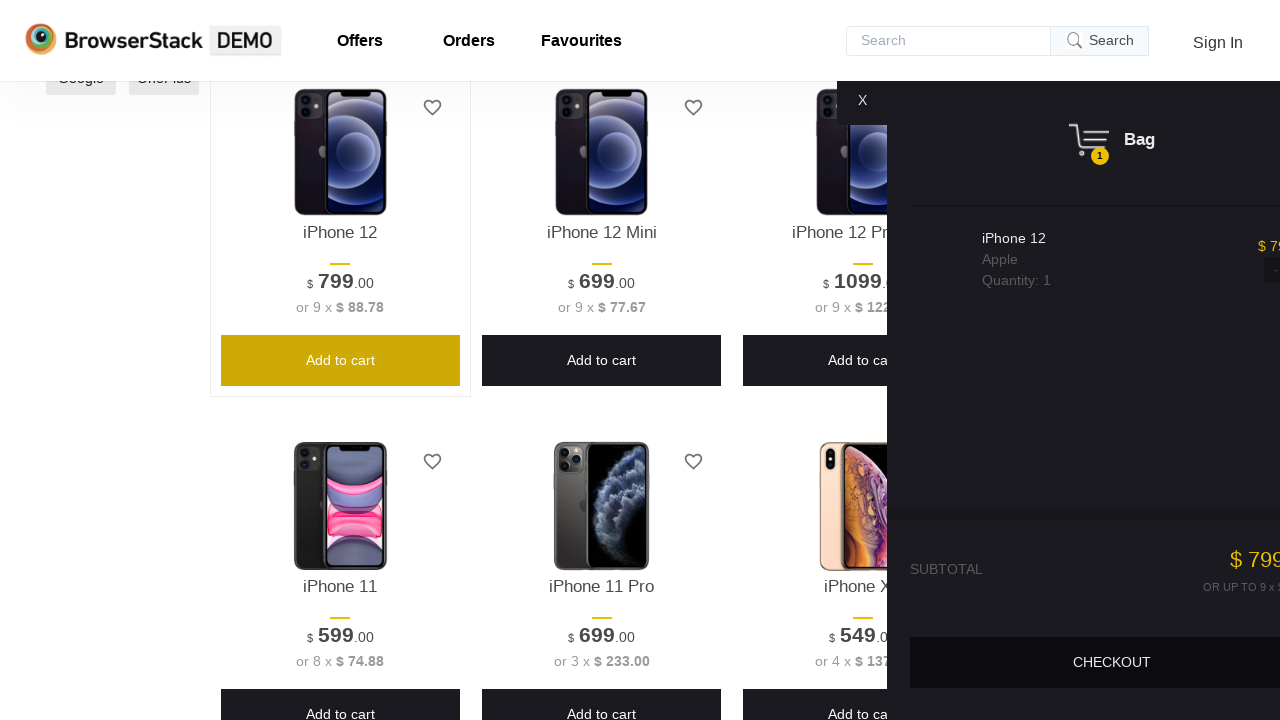

Cart pane became visible
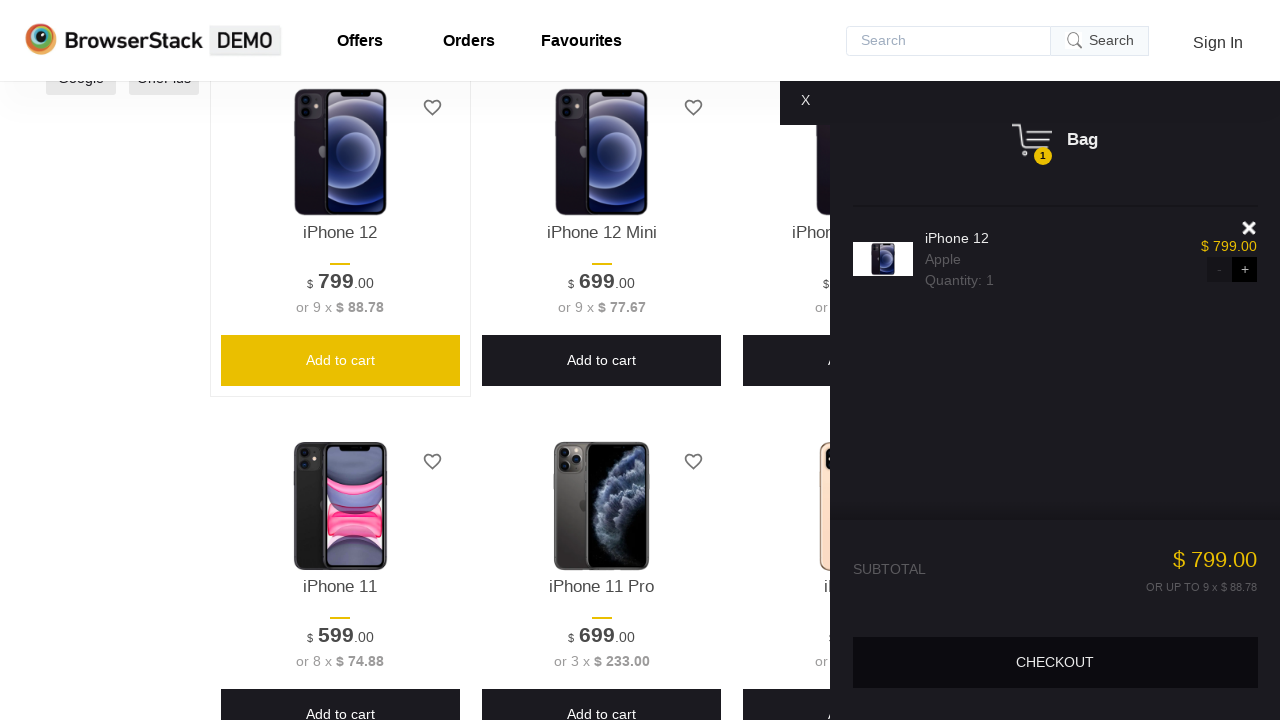

Verified product appears in cart pane
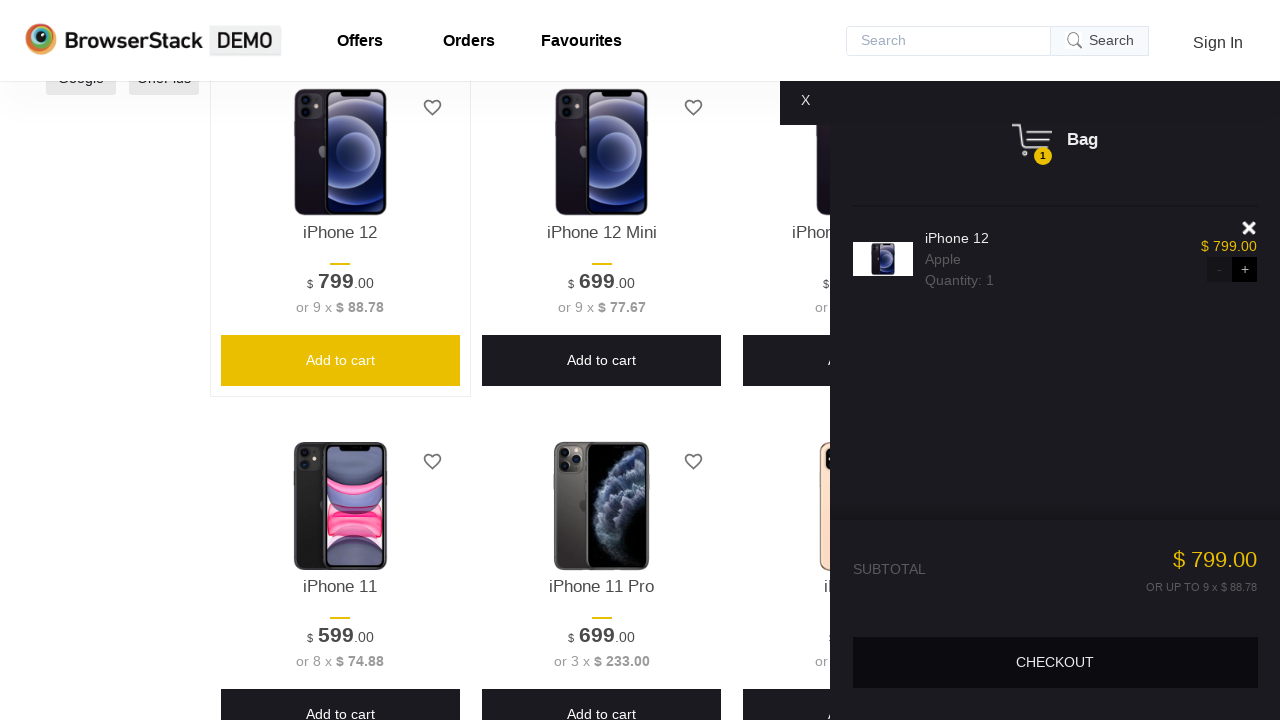

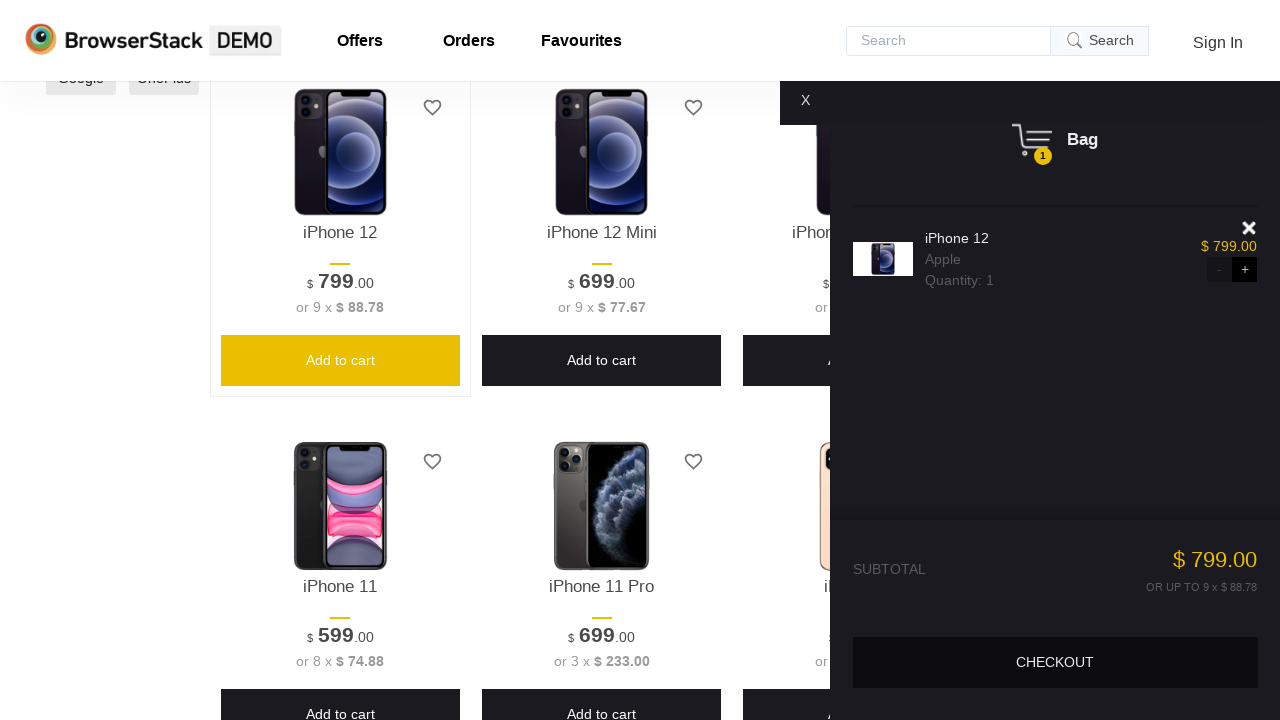